Tests navigation to the "Where To Start" page by clicking the corresponding link and verifying the header text.

Starting URL: https://www.w3schools.com/

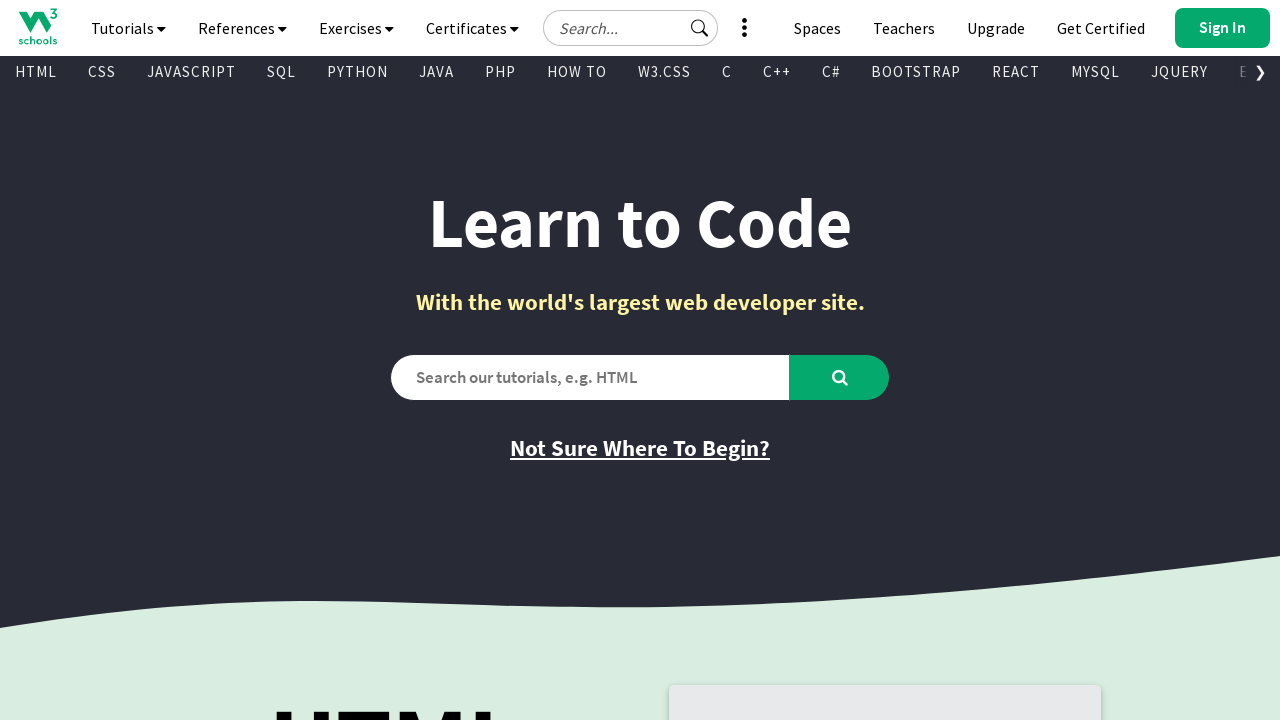

Clicked 'Where To Start' link at (640, 448) on xpath=//a[@href = 'where_to_start.asp']
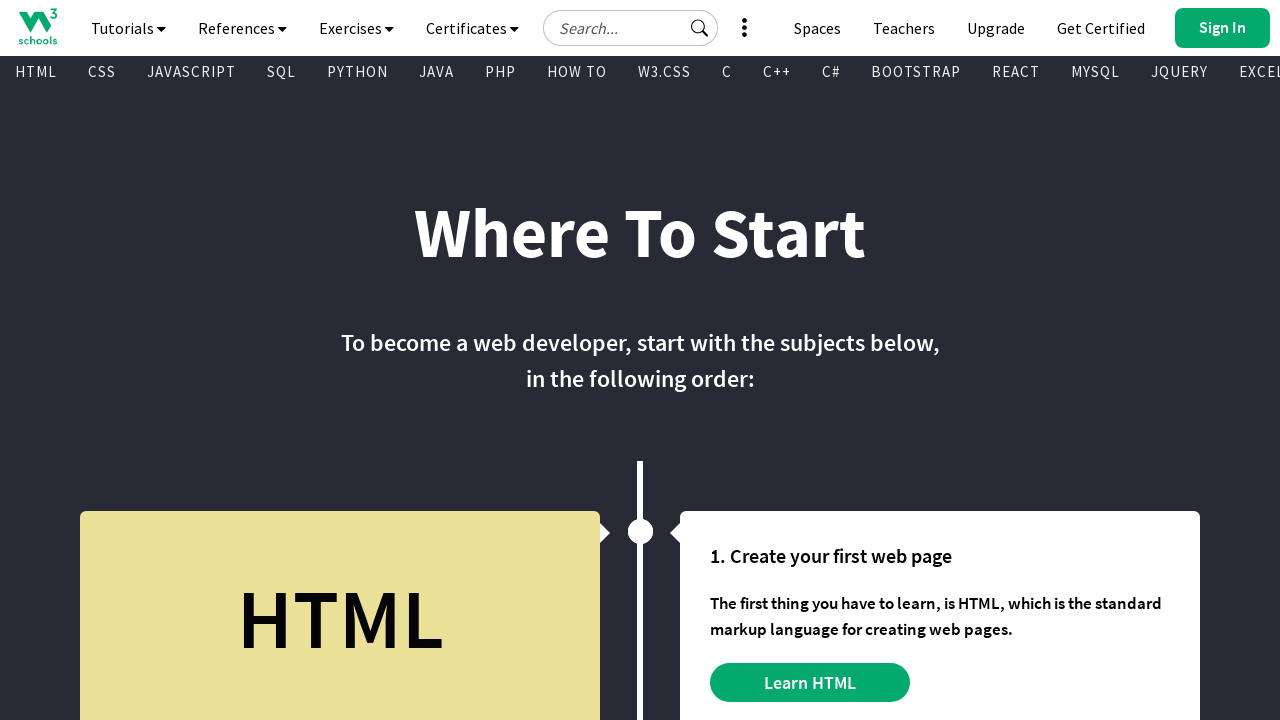

Header 'Where To Start' loaded and verified
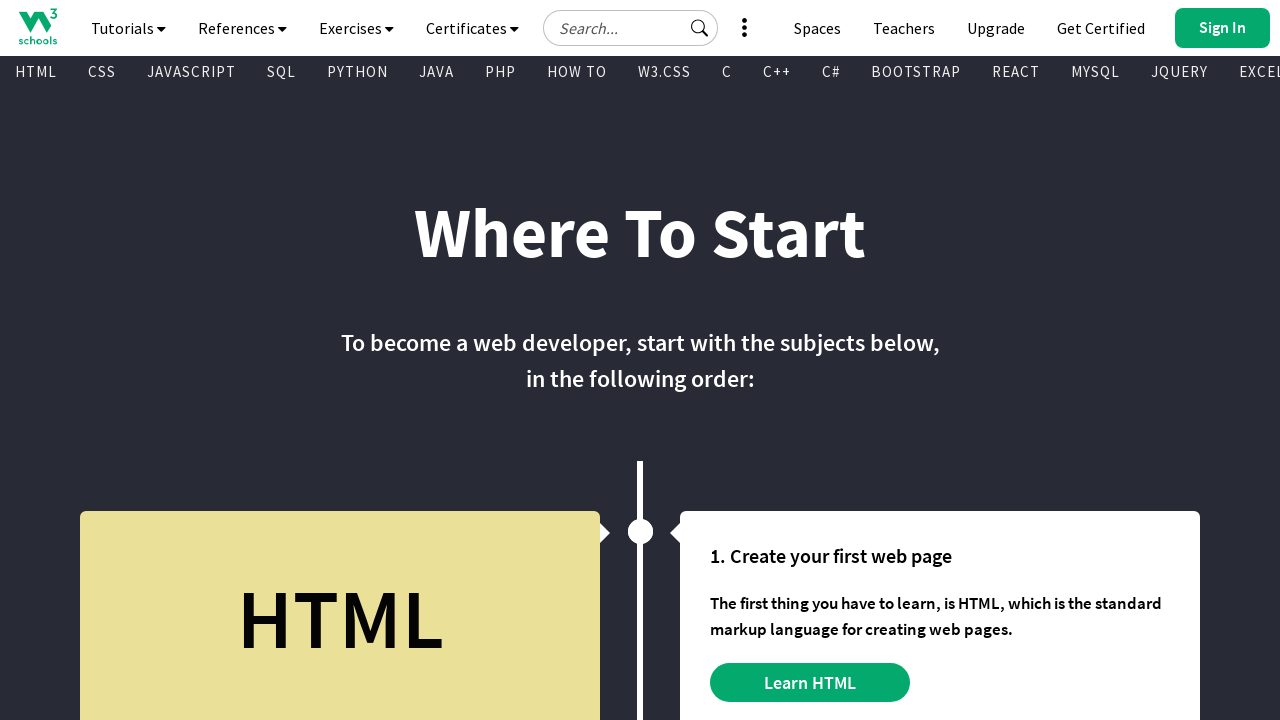

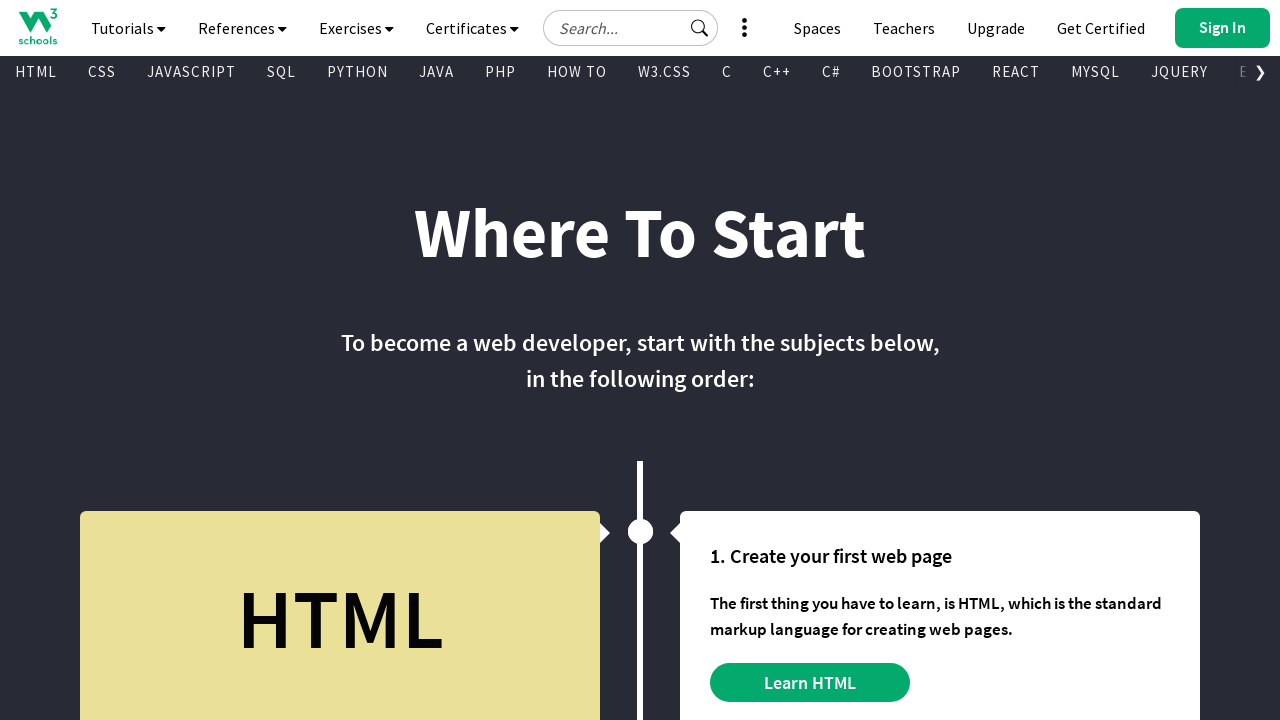